Tests selecting and deselecting multiple options from a multi-select dropdown, verifying selections are applied correctly

Starting URL: https://www.selenium.dev/selenium/web/formPage.html

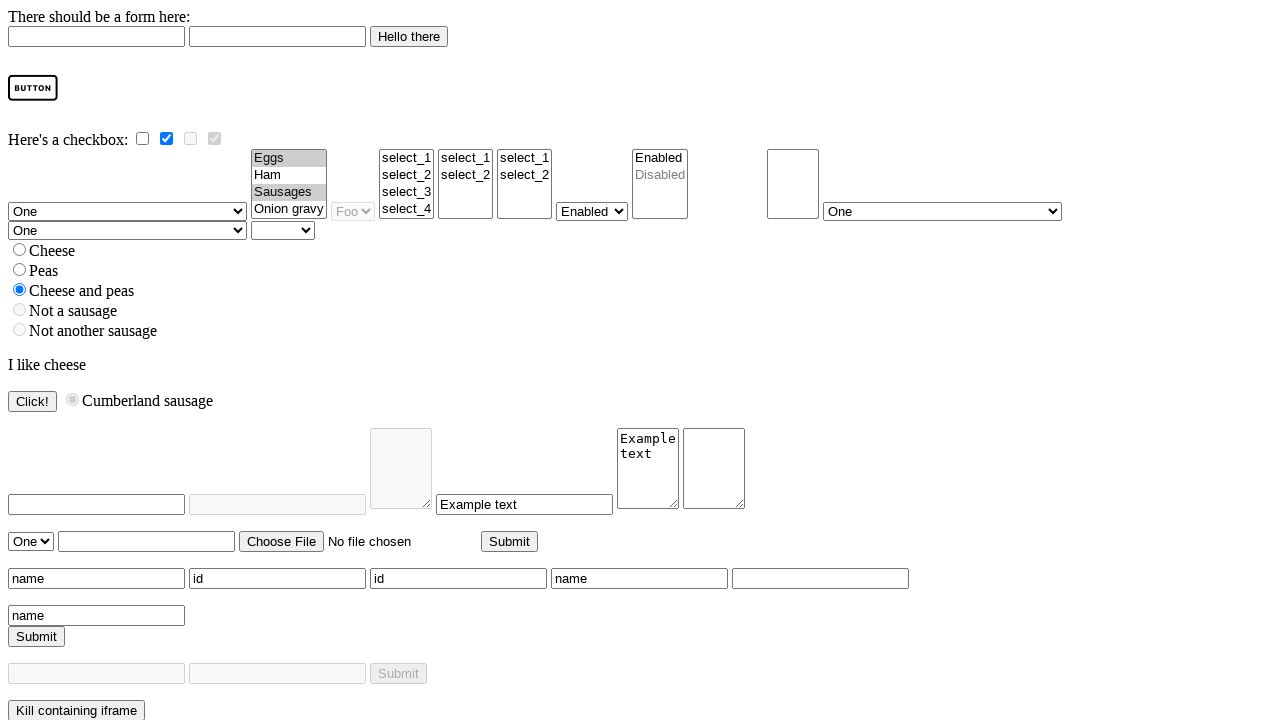

Located multi-select dropdown element
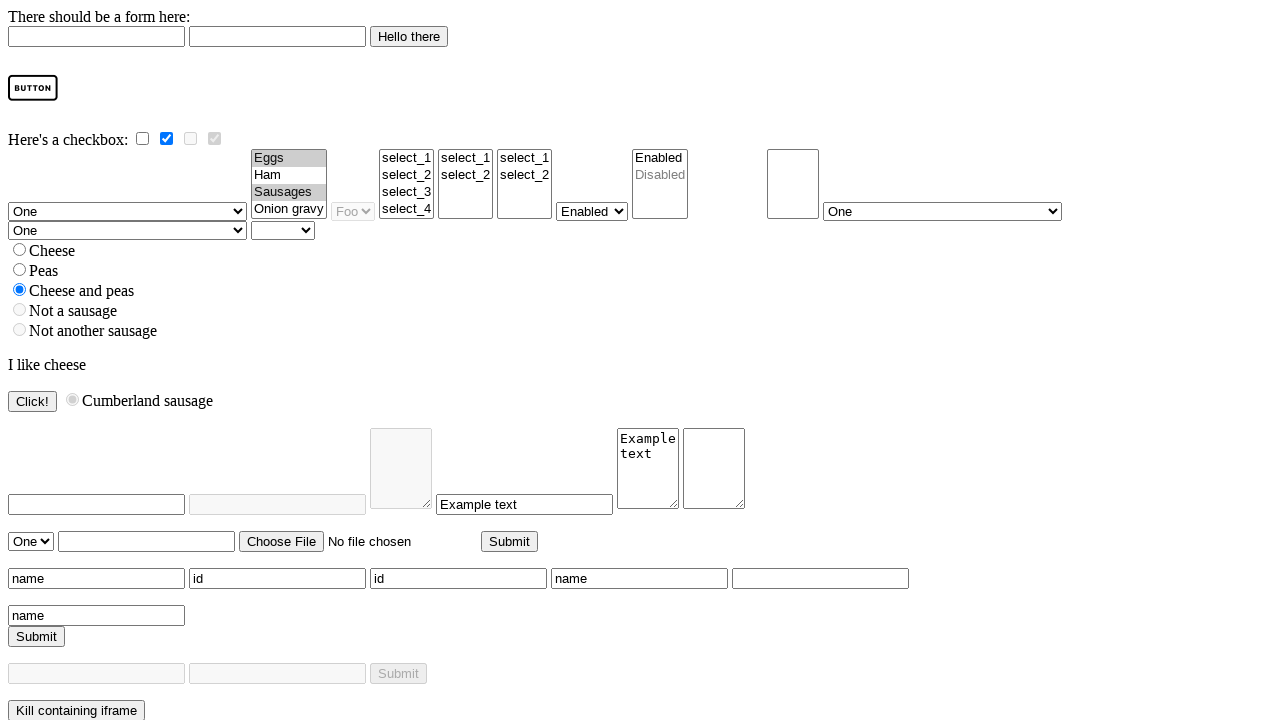

Selected 'ham' and 'onion gravy' options from multi-select dropdown on select[name='multi']
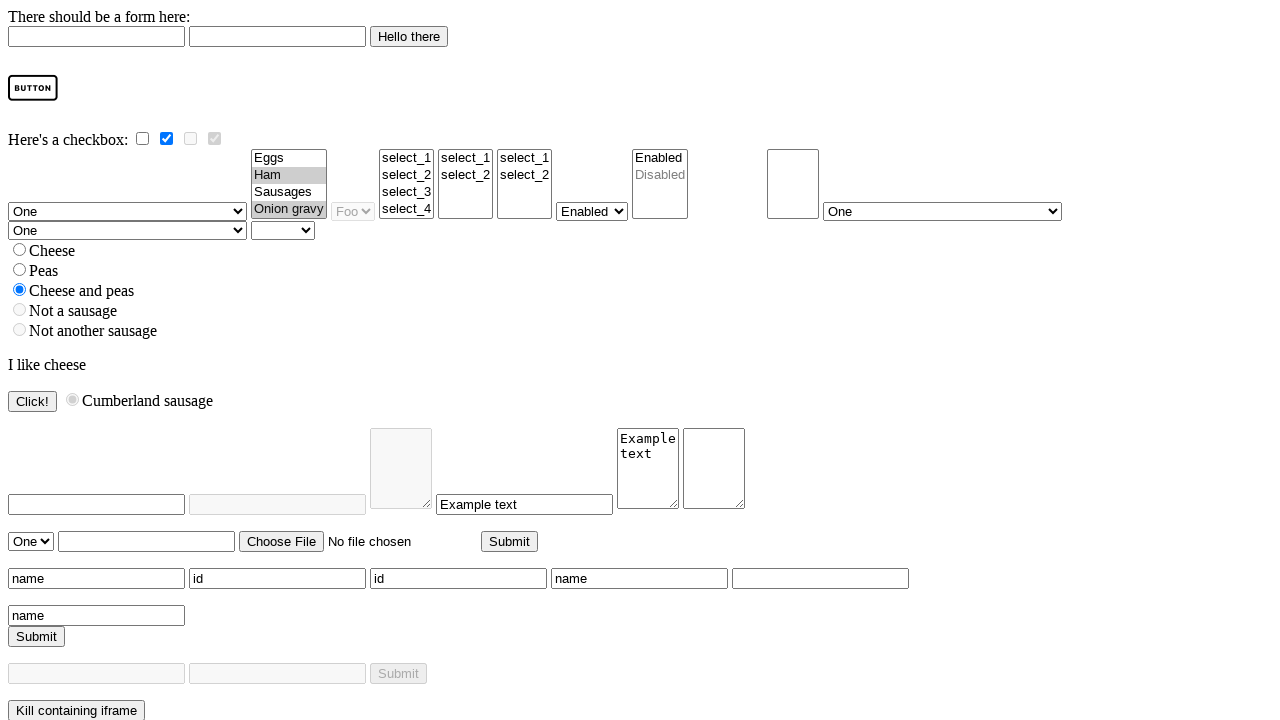

Located 'ham' option element
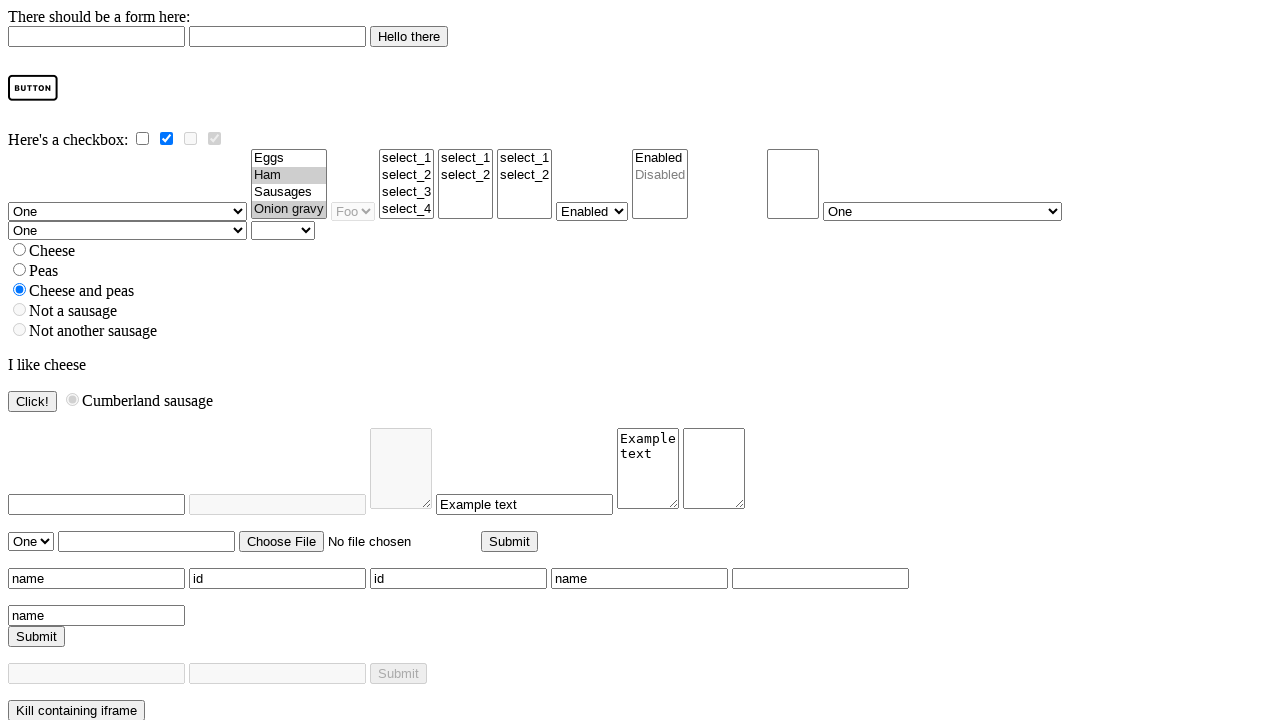

Located 'onion gravy' option element
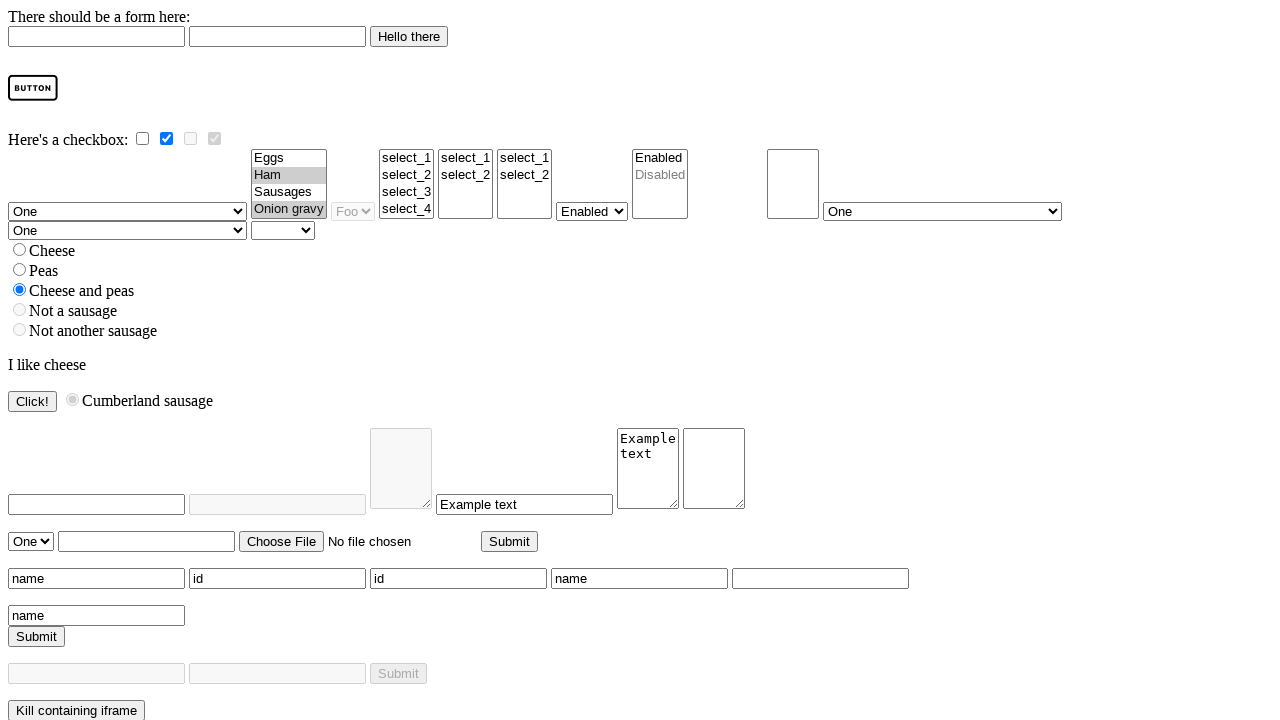

Verified 'ham' option is selected
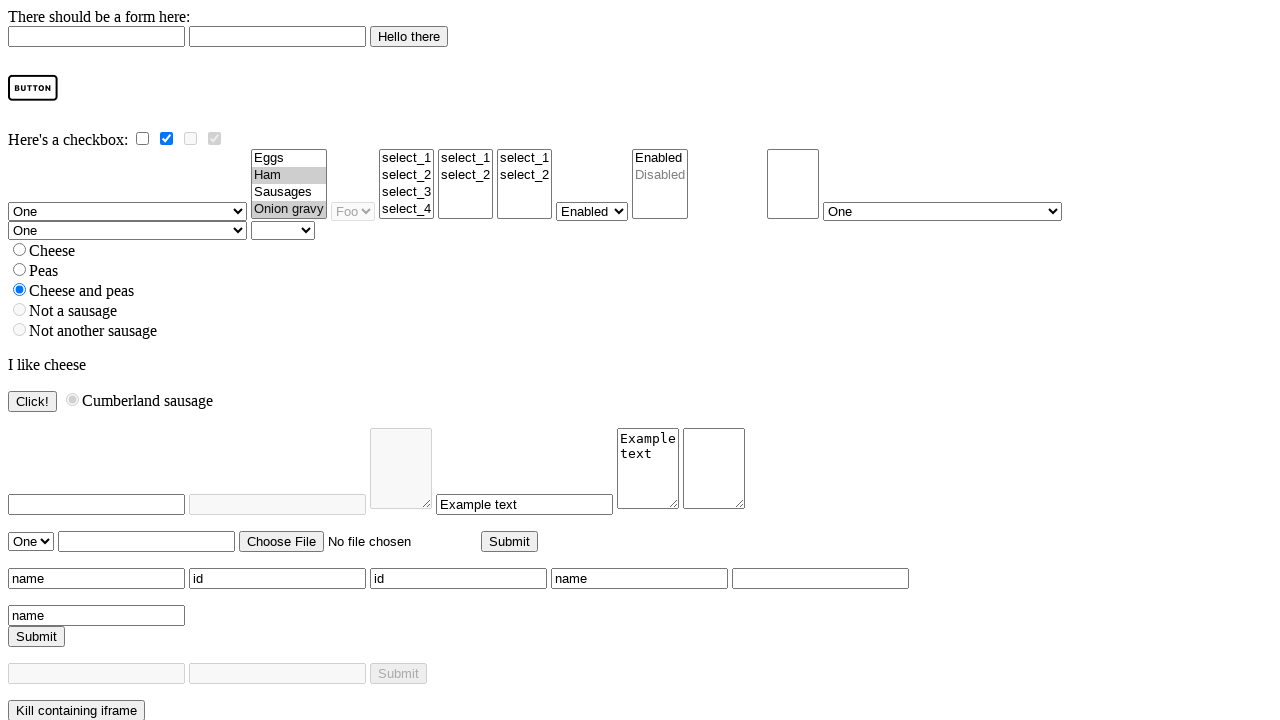

Verified 'onion gravy' option is selected
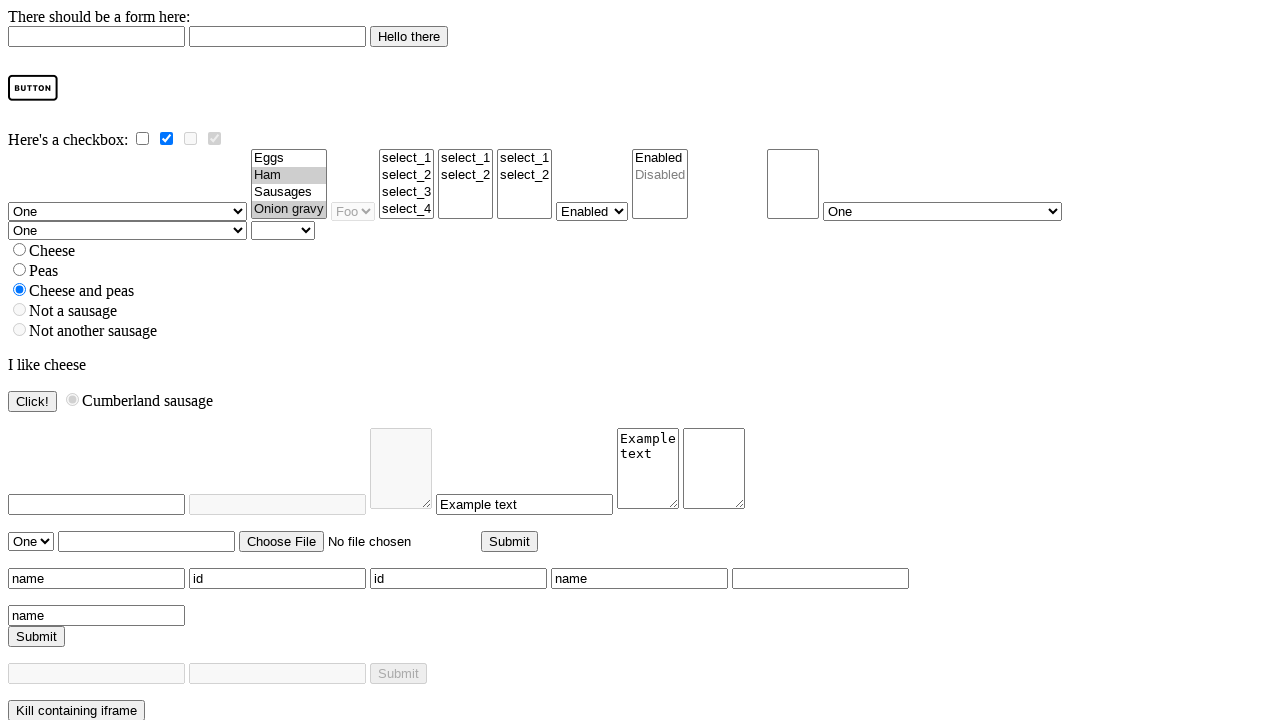

Replaced multi-select selection with 'ham' and 'onion gravy' only on select[name='multi']
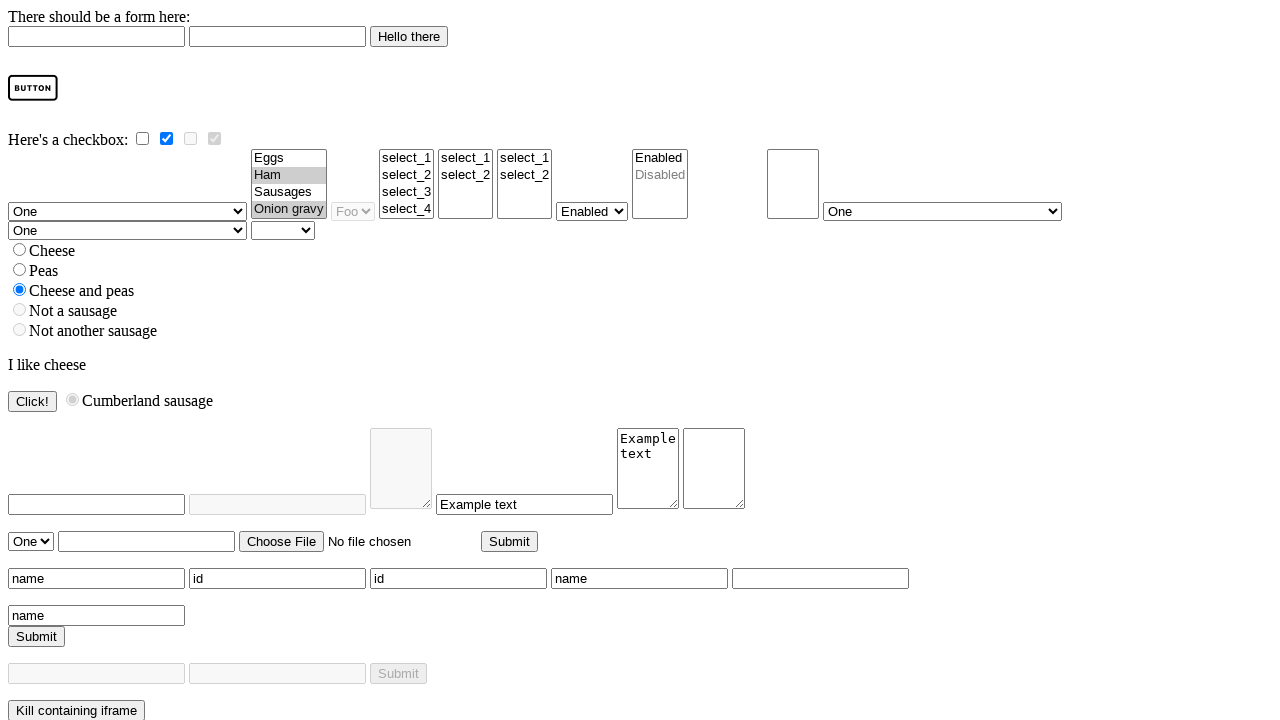

Located 'eggs' option element
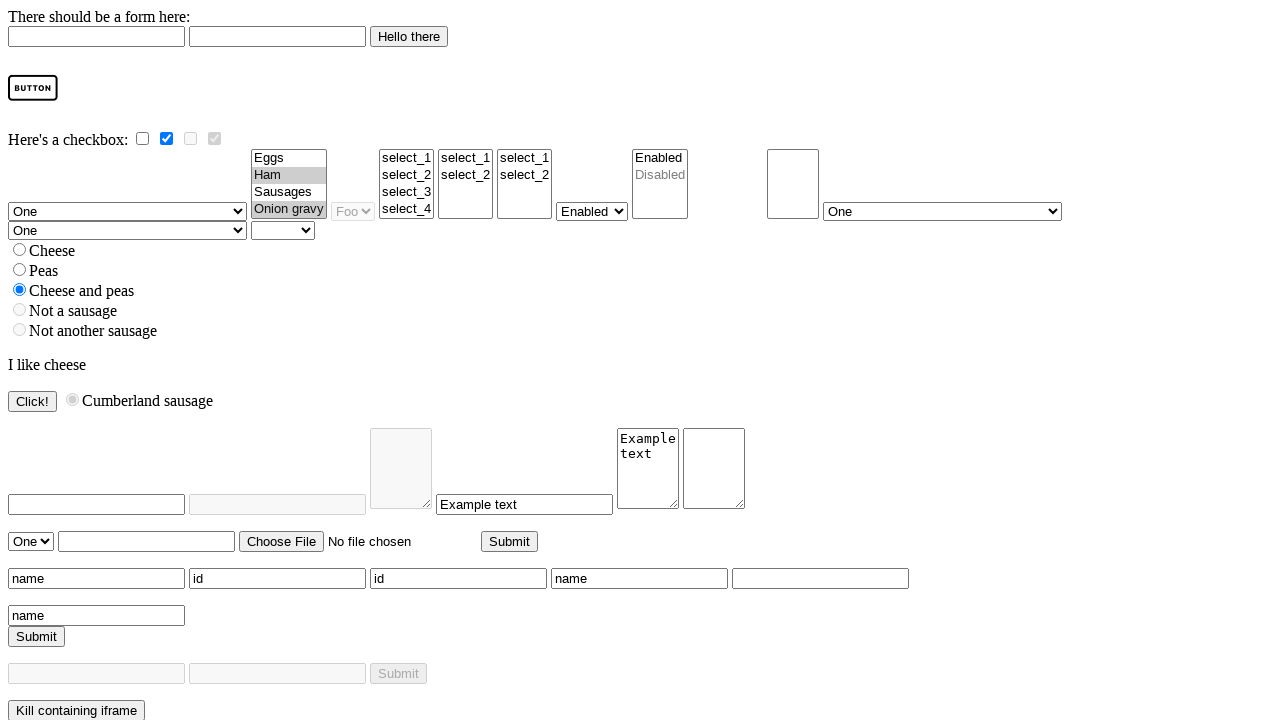

Located 'sausages' option element
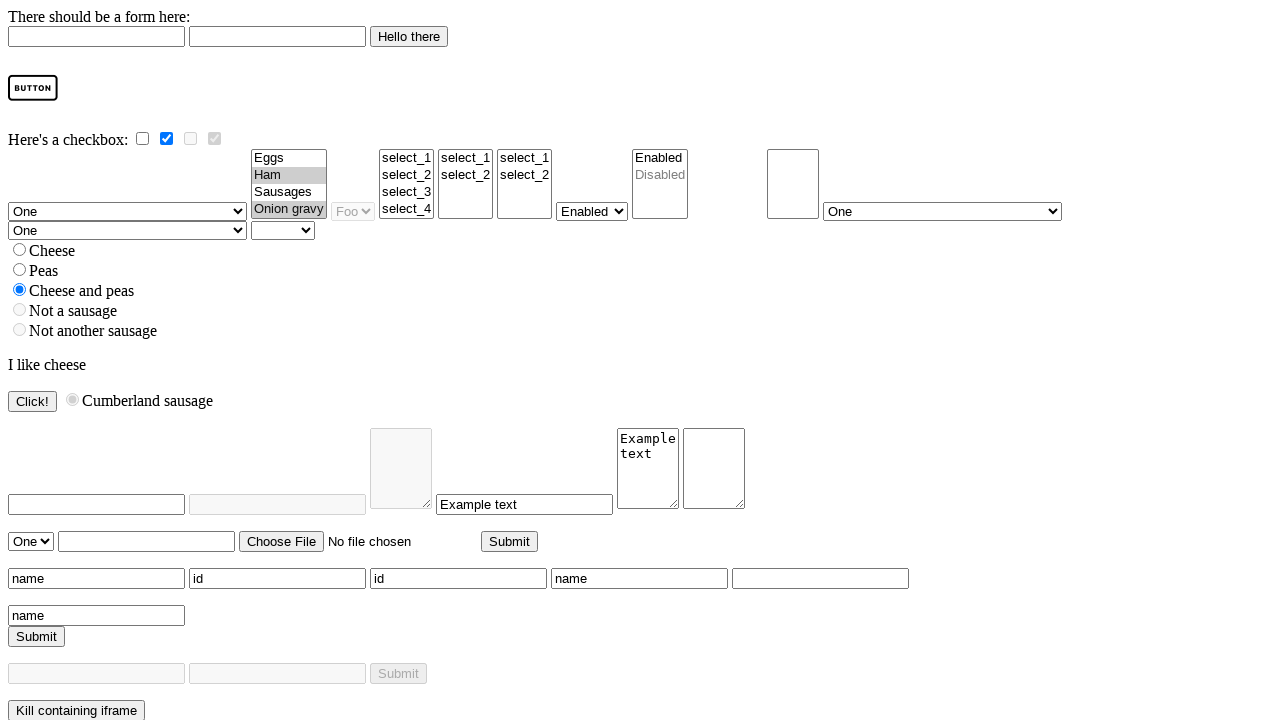

Verified 'eggs' option is not selected
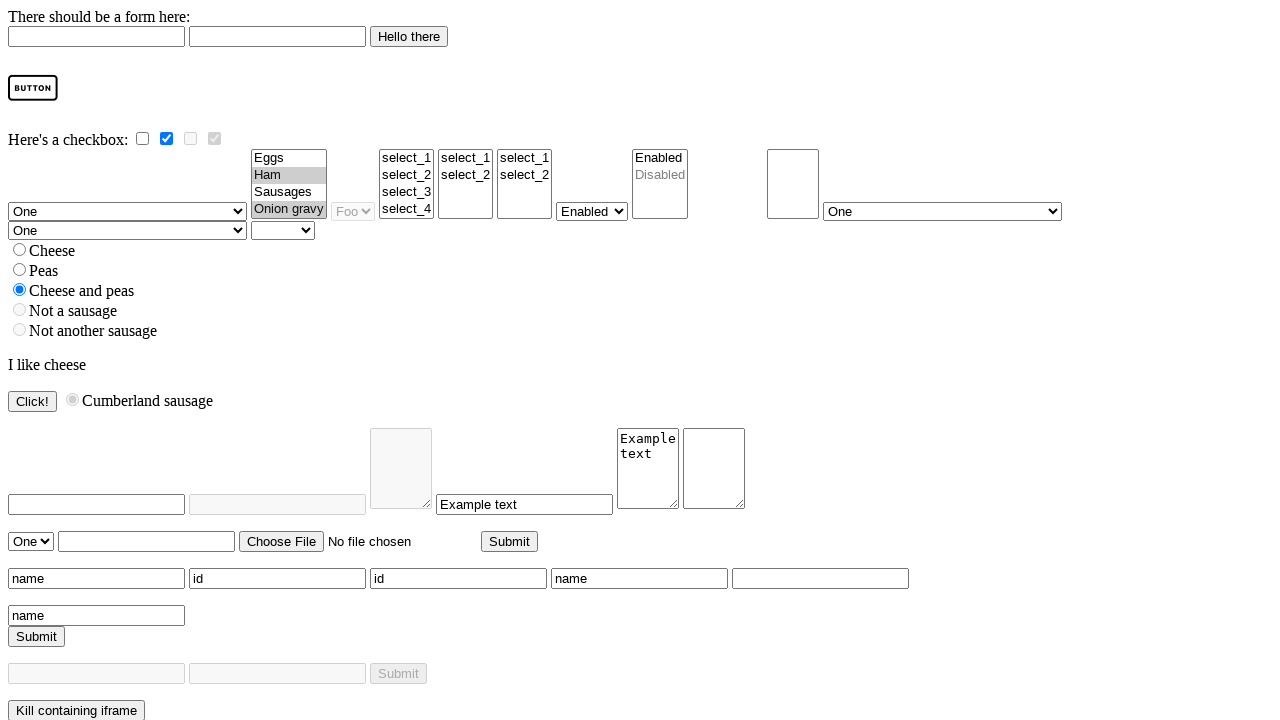

Verified 'sausages' option is not selected
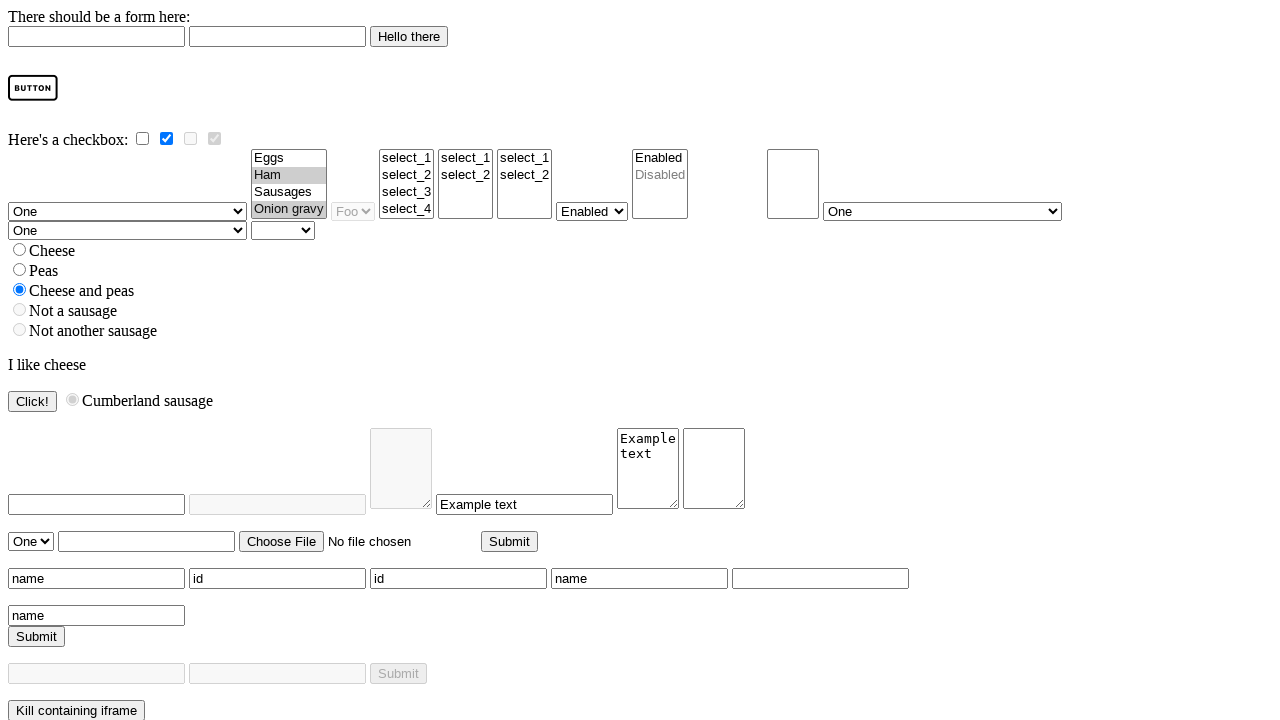

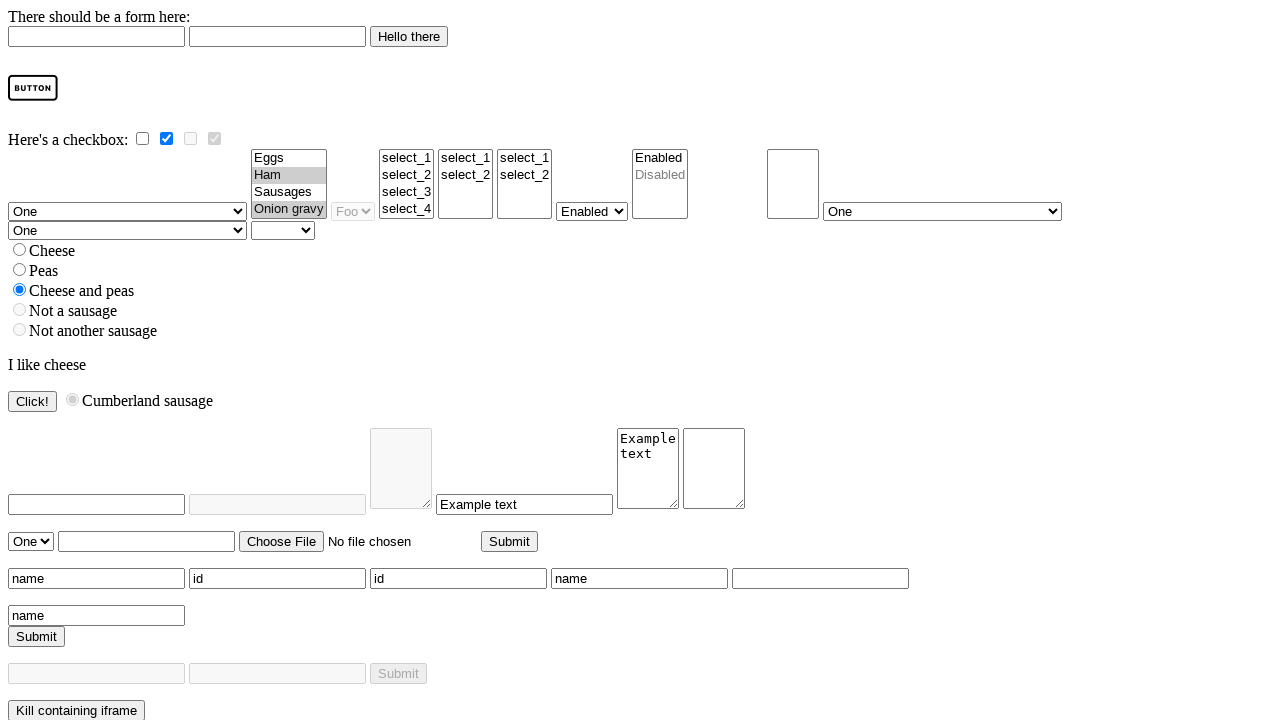